Tests dismissing a JavaScript confirm dialog by clicking the confirm button, dismissing the alert, and verifying the result does not contain "successfuly".

Starting URL: https://the-internet.herokuapp.com/javascript_alerts

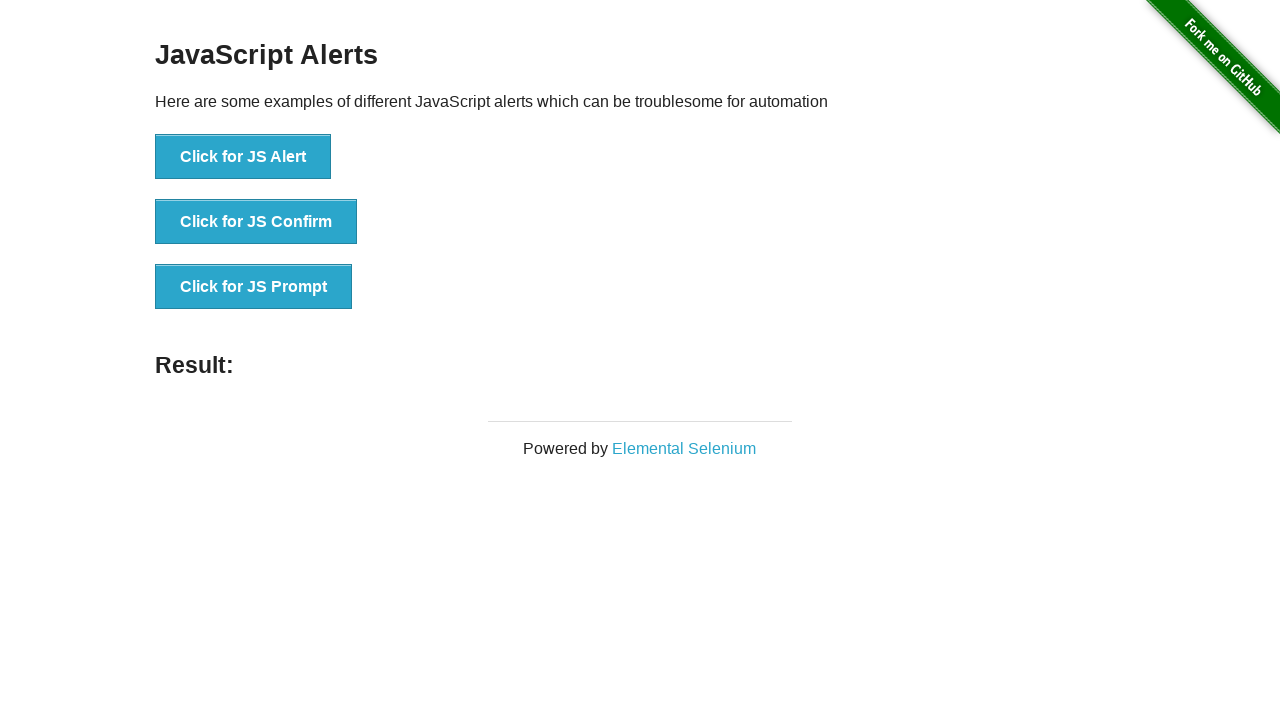

Set up dialog handler to dismiss JavaScript alerts
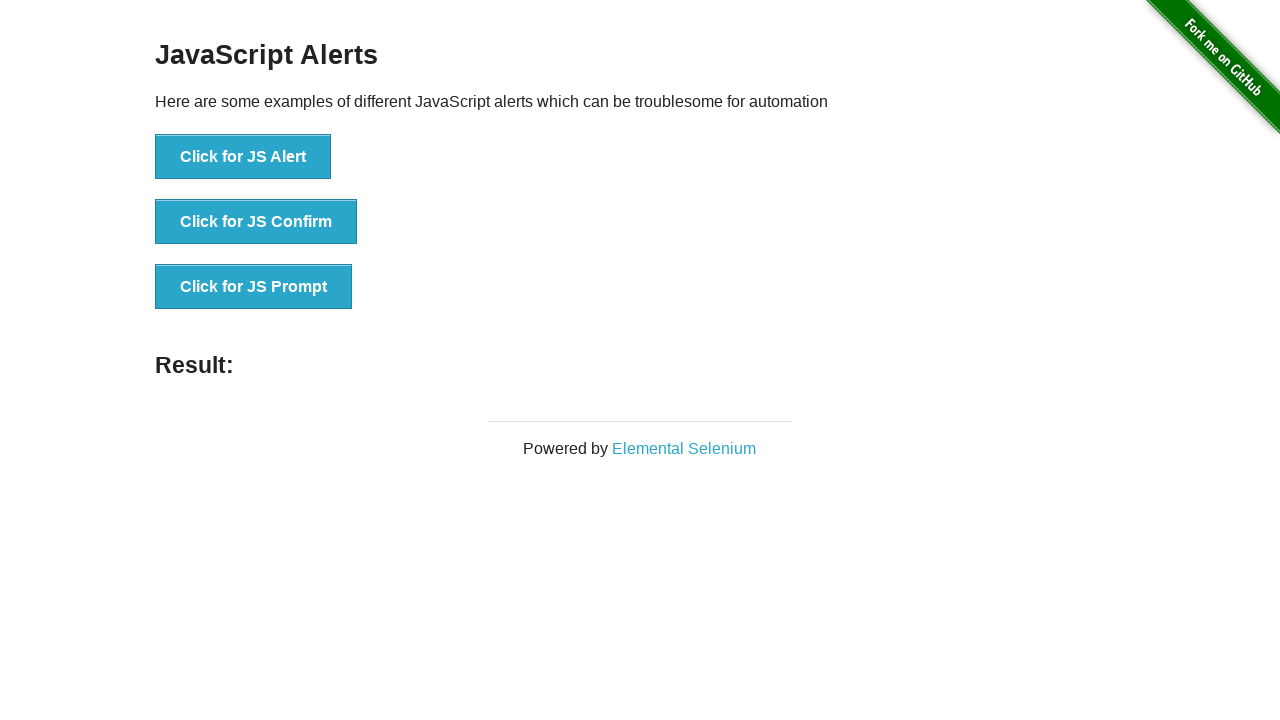

Clicked the 'Click for JS Confirm' button at (256, 222) on xpath=//*[text()='Click for JS Confirm']
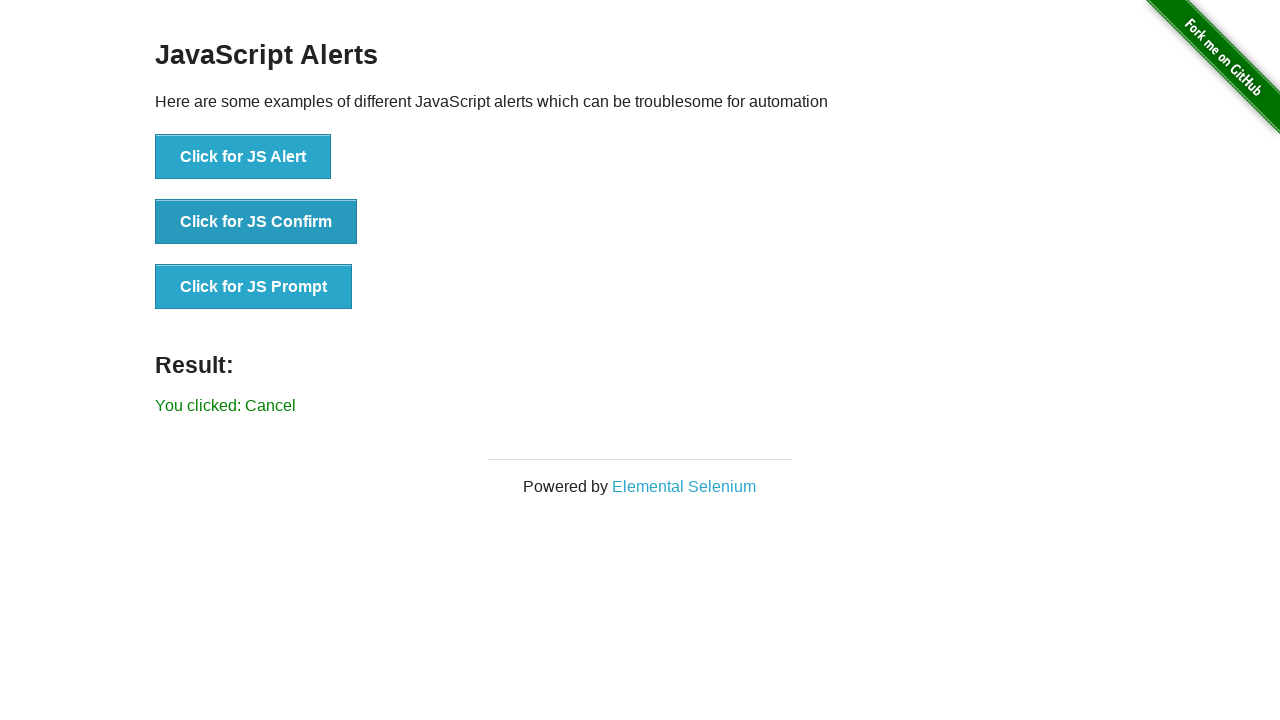

Waited for result element to appear
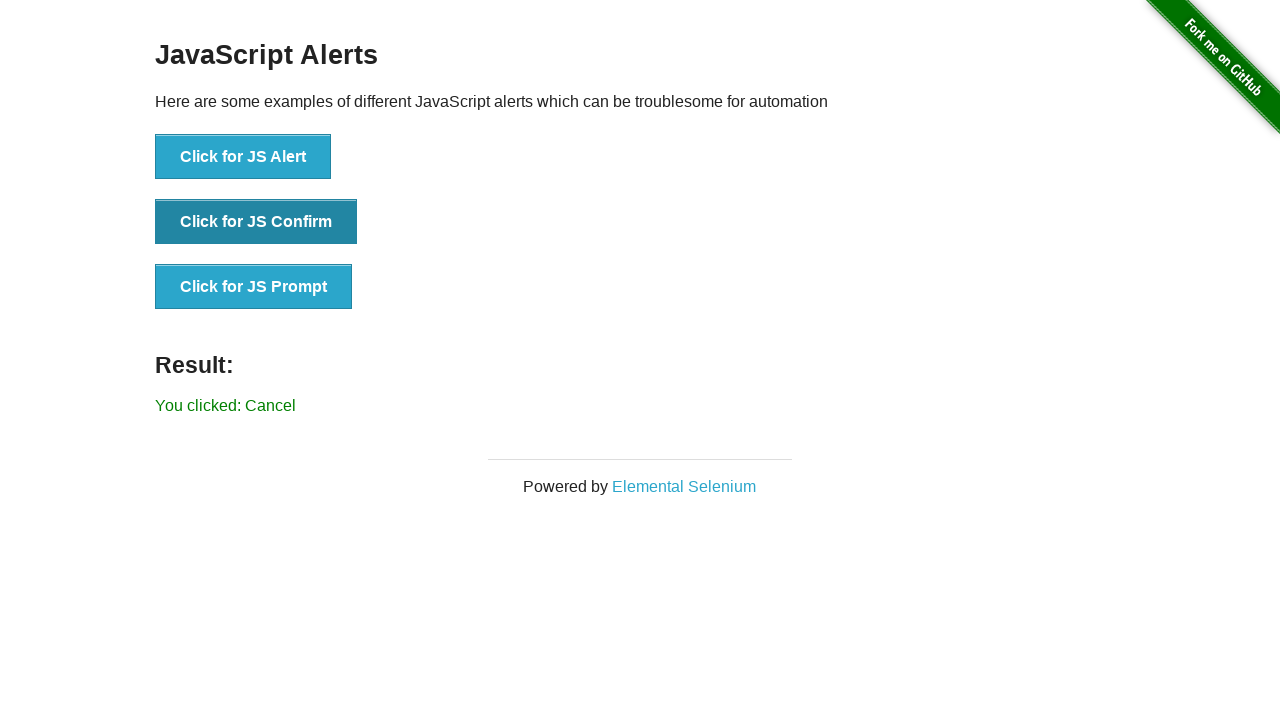

Retrieved result text: 'You clicked: Cancel'
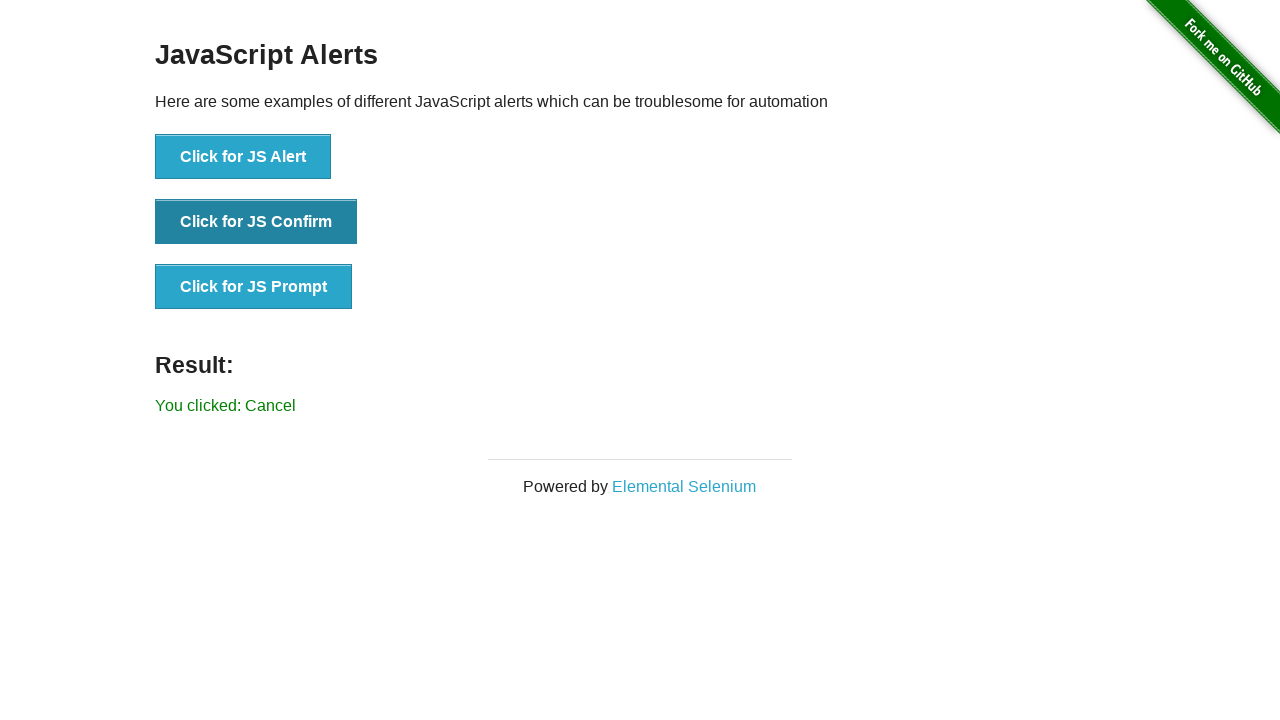

Verified that result does not contain 'successfuly'
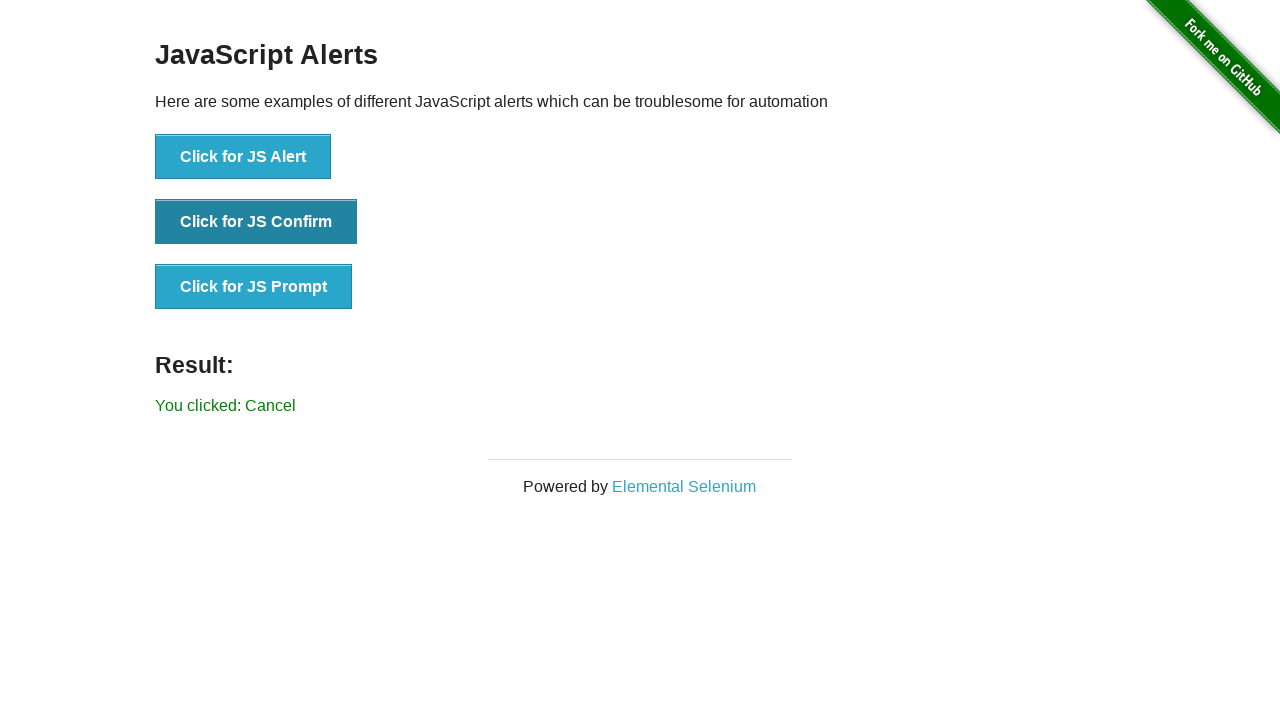

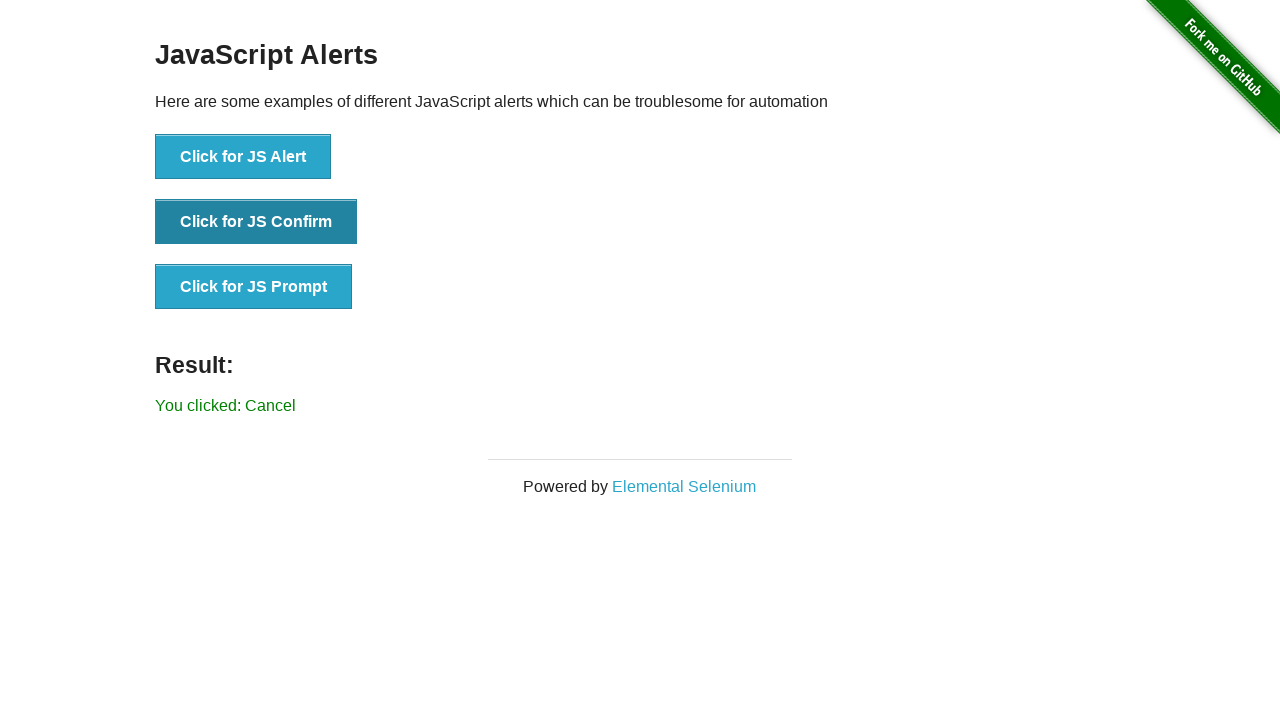